Tests property and vehicle search functionality on TradeMe NZ by searching for properties in Remuera, navigating to the last page of results, clicking on a property, then browsing to Motors section and filtering for used Volvo cars

Starting URL: https://www.trademe.co.nz

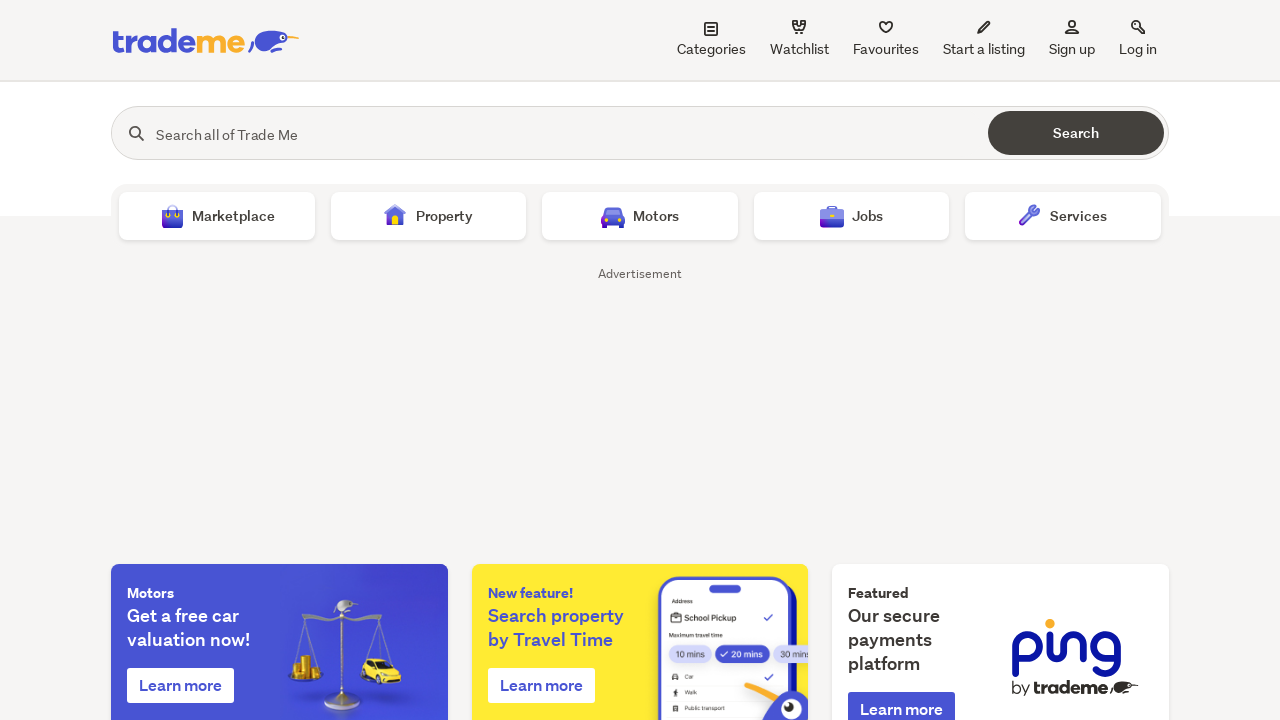

Clicked Property link at (429, 216) on a:has-text('Property')
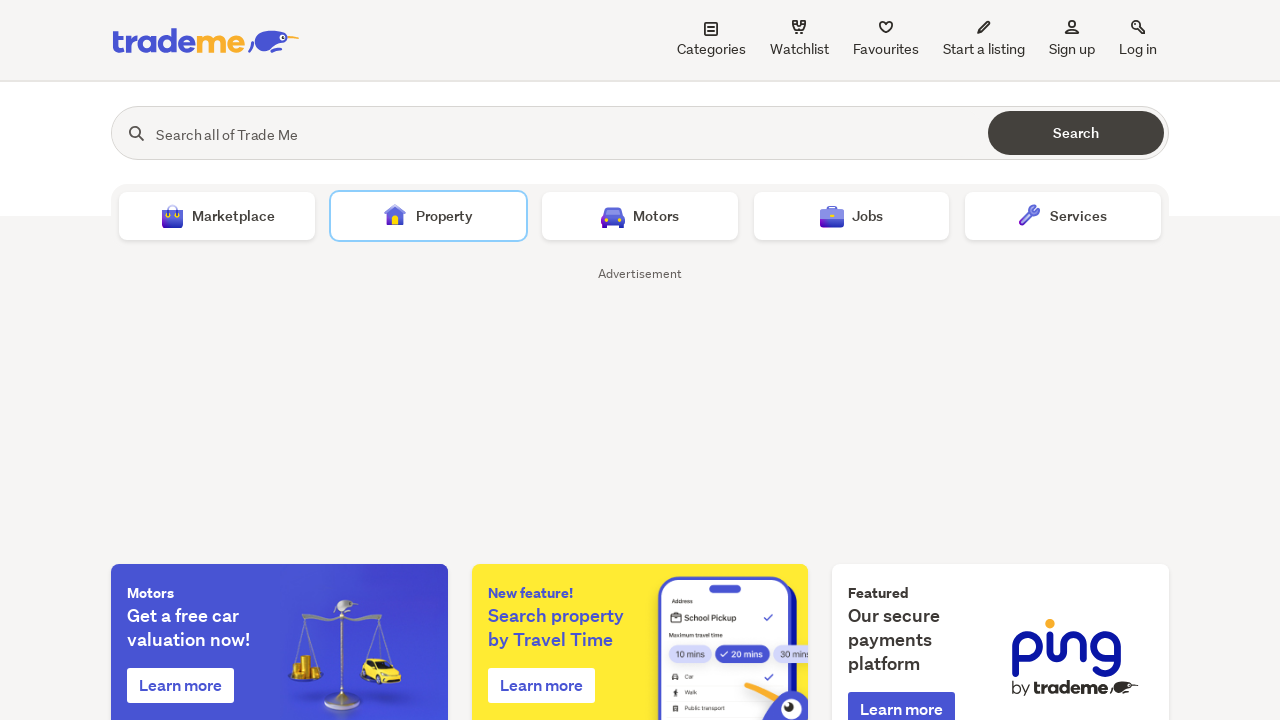

Filled search box with 'Remuera' on #search
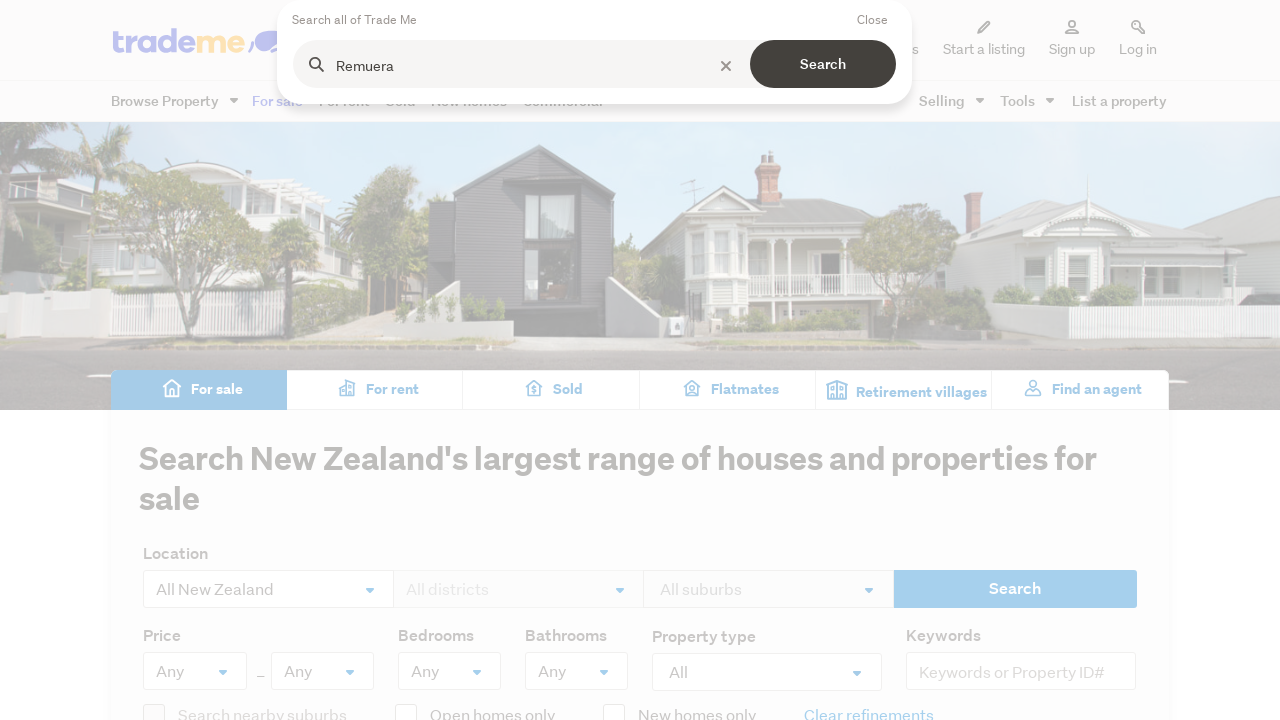

Pressed Enter to search for properties in Remuera on #search
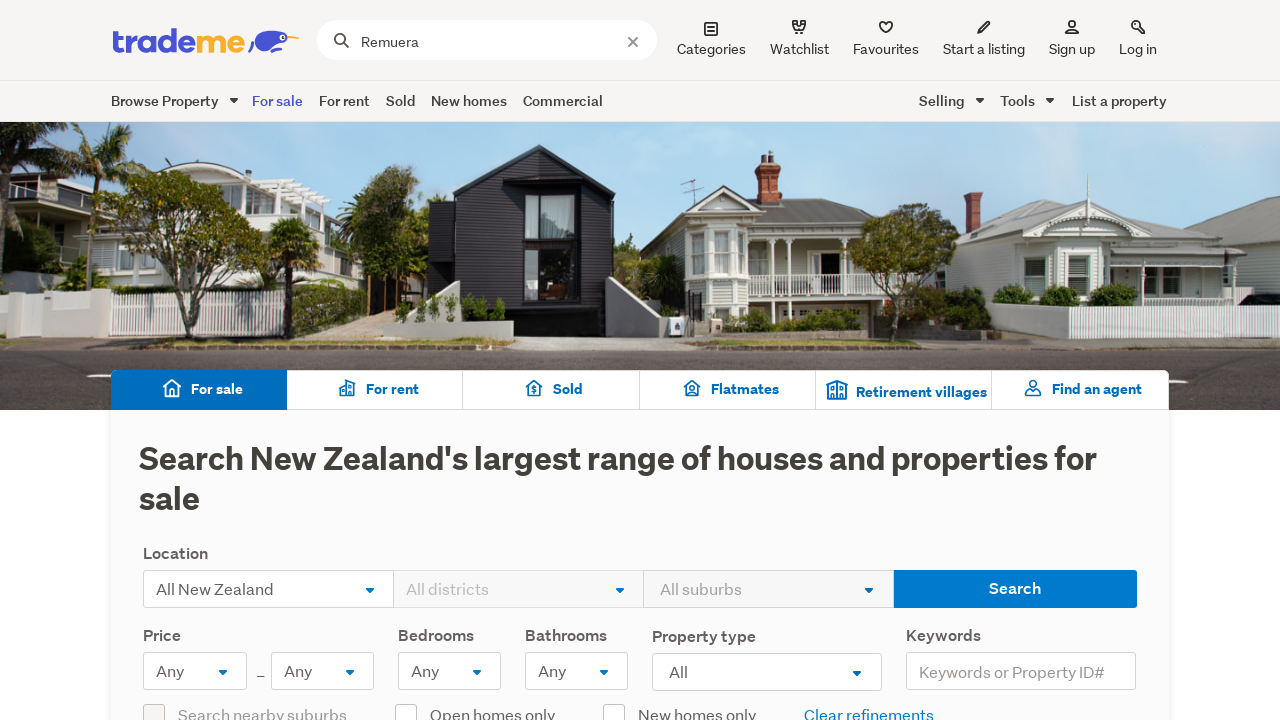

Search results loaded with pagination links
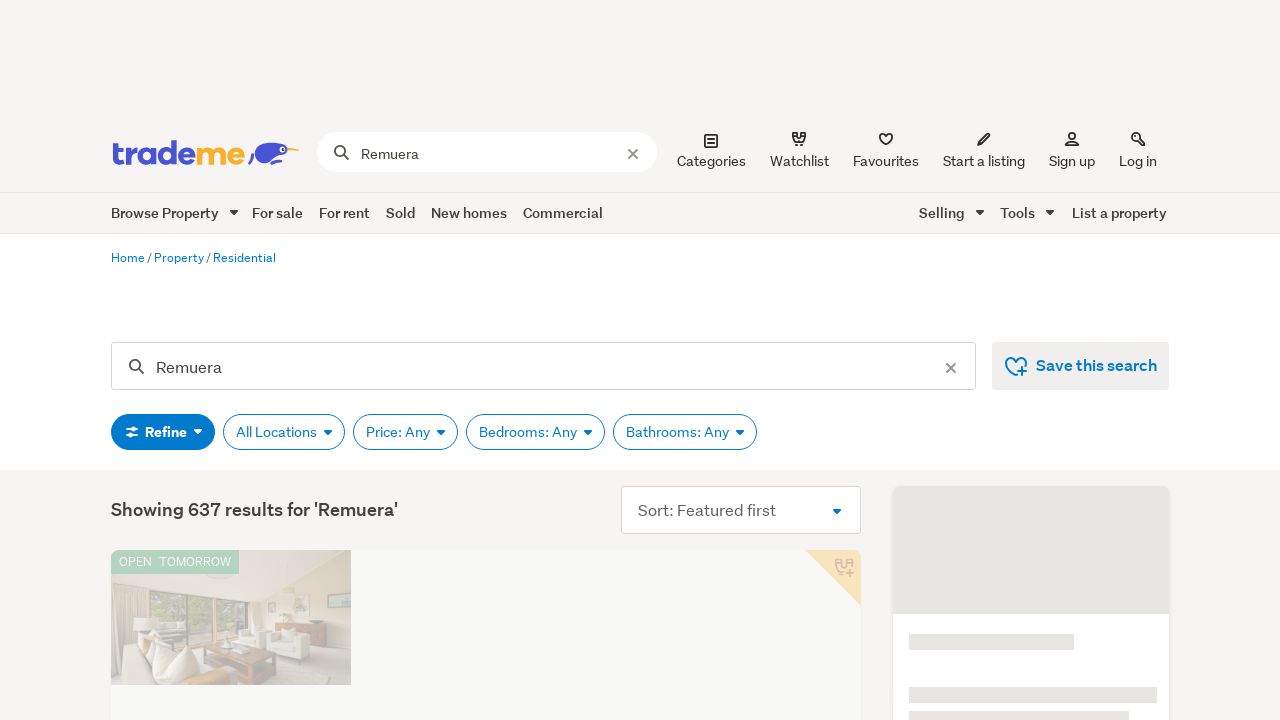

Clicked last page link in pagination at (647, 360) on (//tg-pagination-link/a)[last()-1]
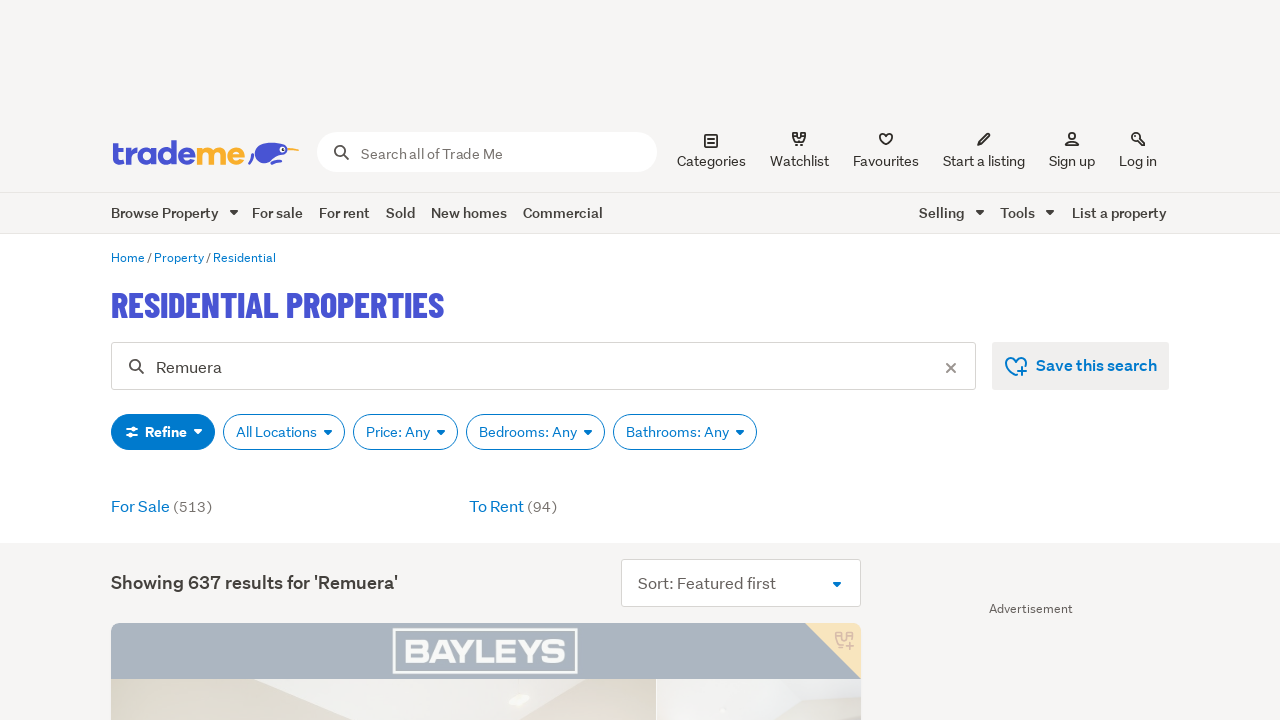

Property listing titles loaded on last page
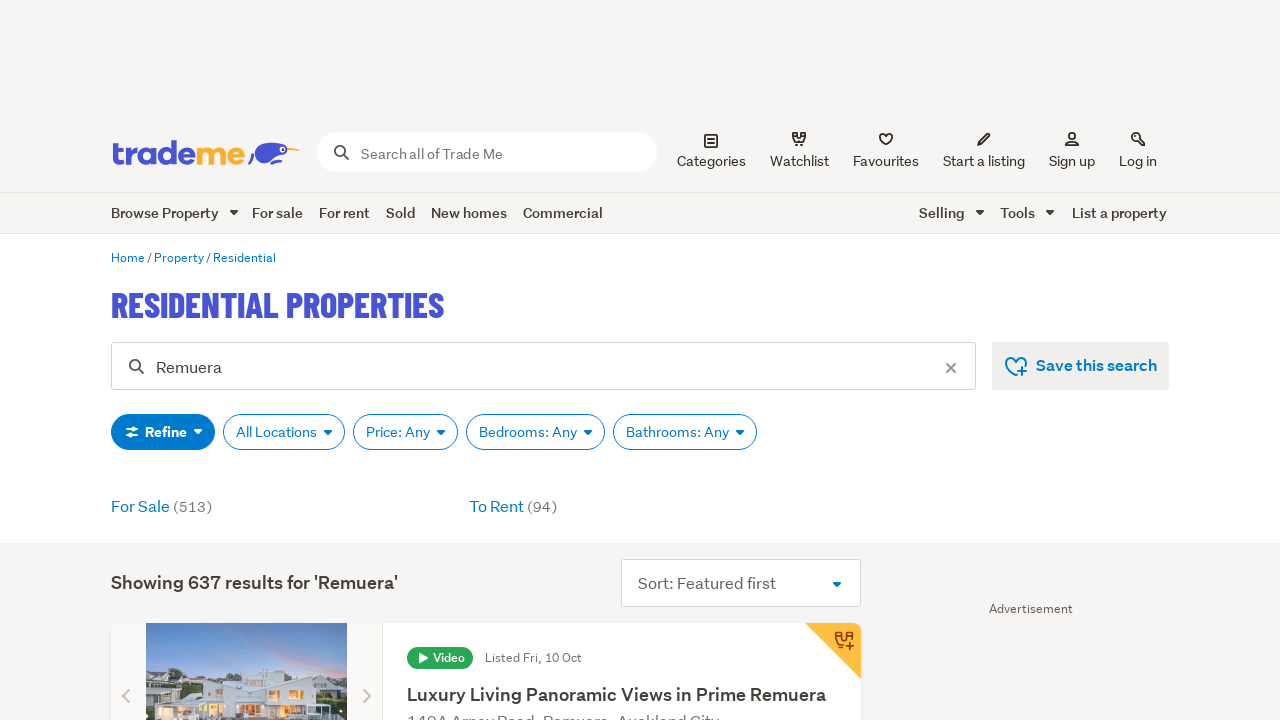

Clicked on first property in search results at (622, 695) on tm-property-search-card-listing-title:first-of-type
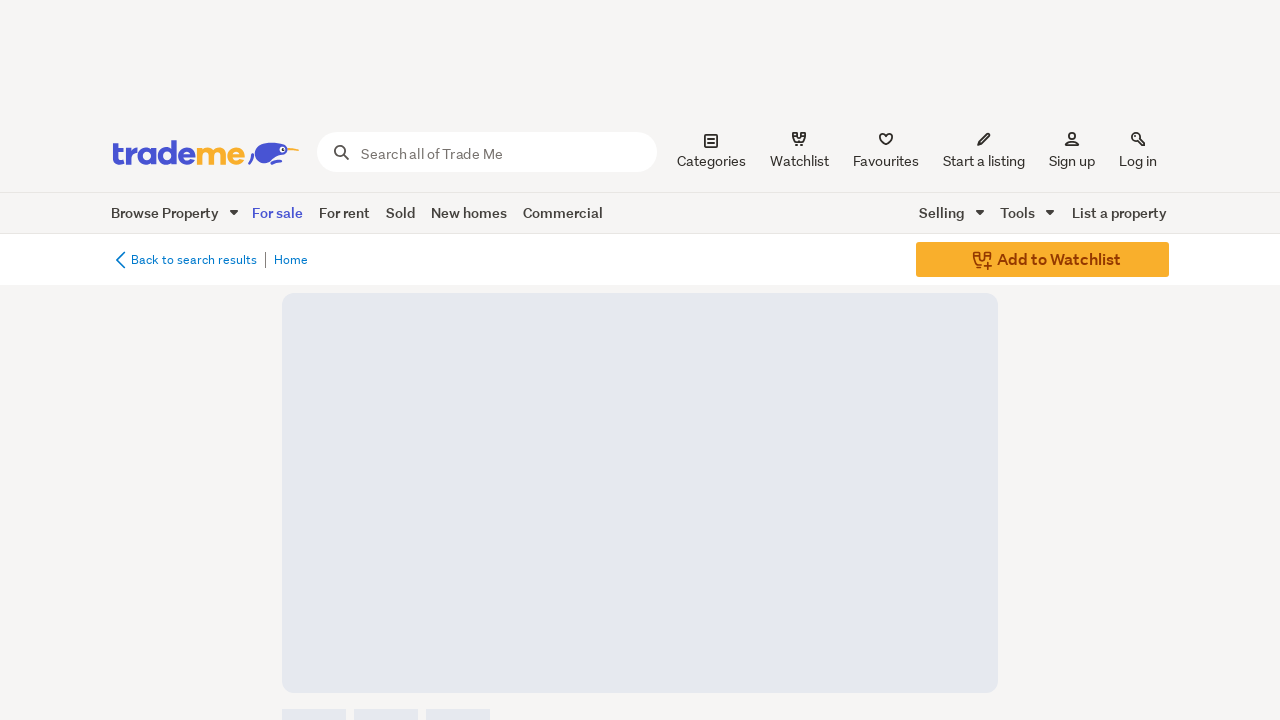

Clicked Browse button at (175, 213) on button:has-text('Browse')
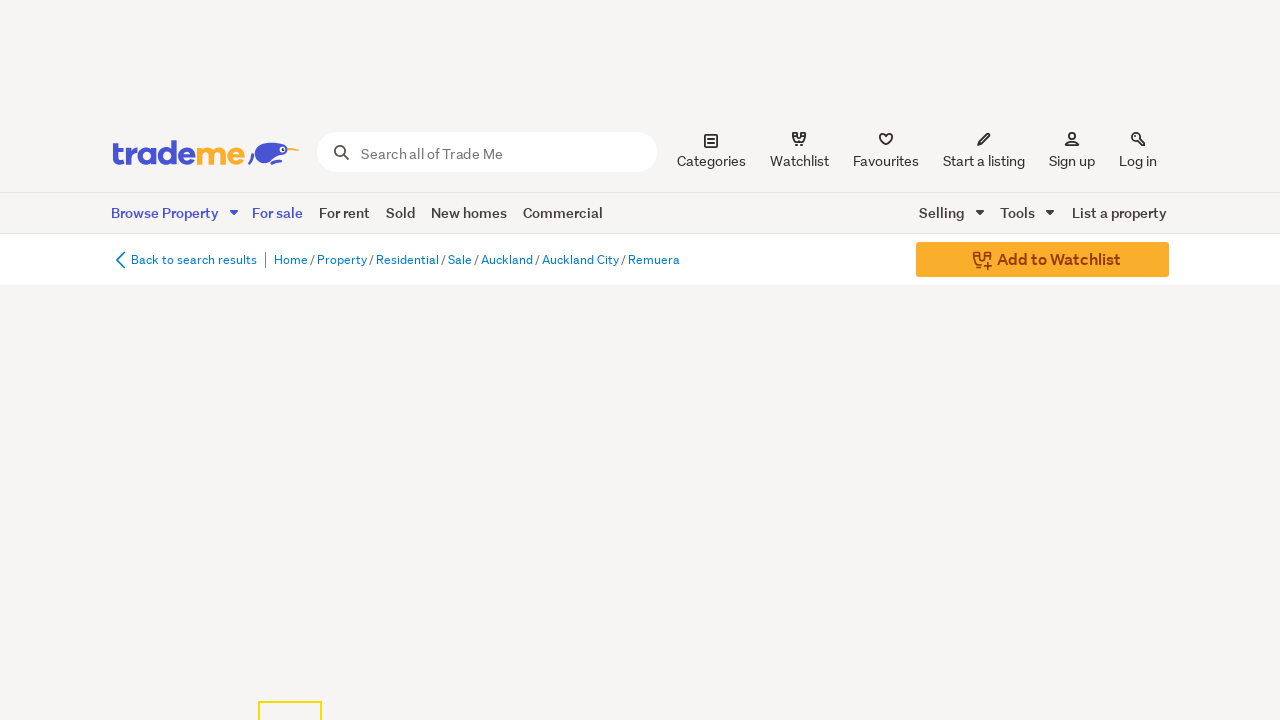

Clicked Motors link to navigate to Motors section at (507, 437) on a:has-text('Motors')
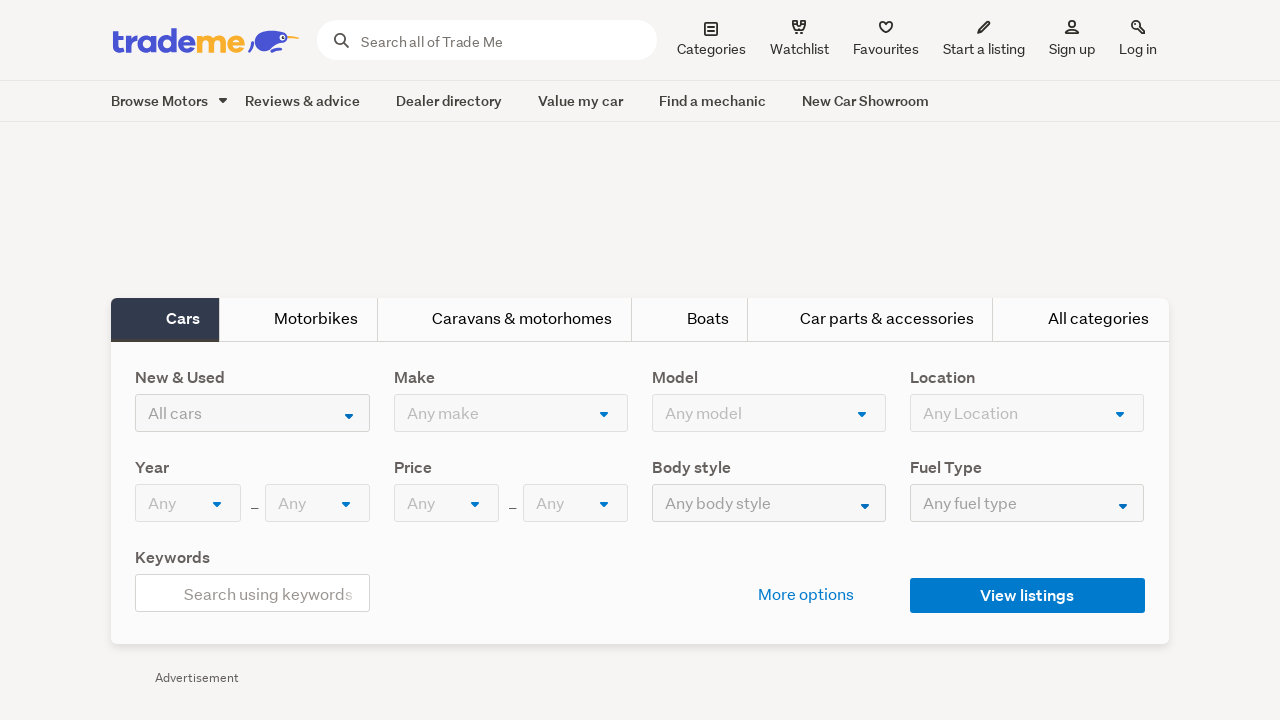

All cars dropdown button is ready
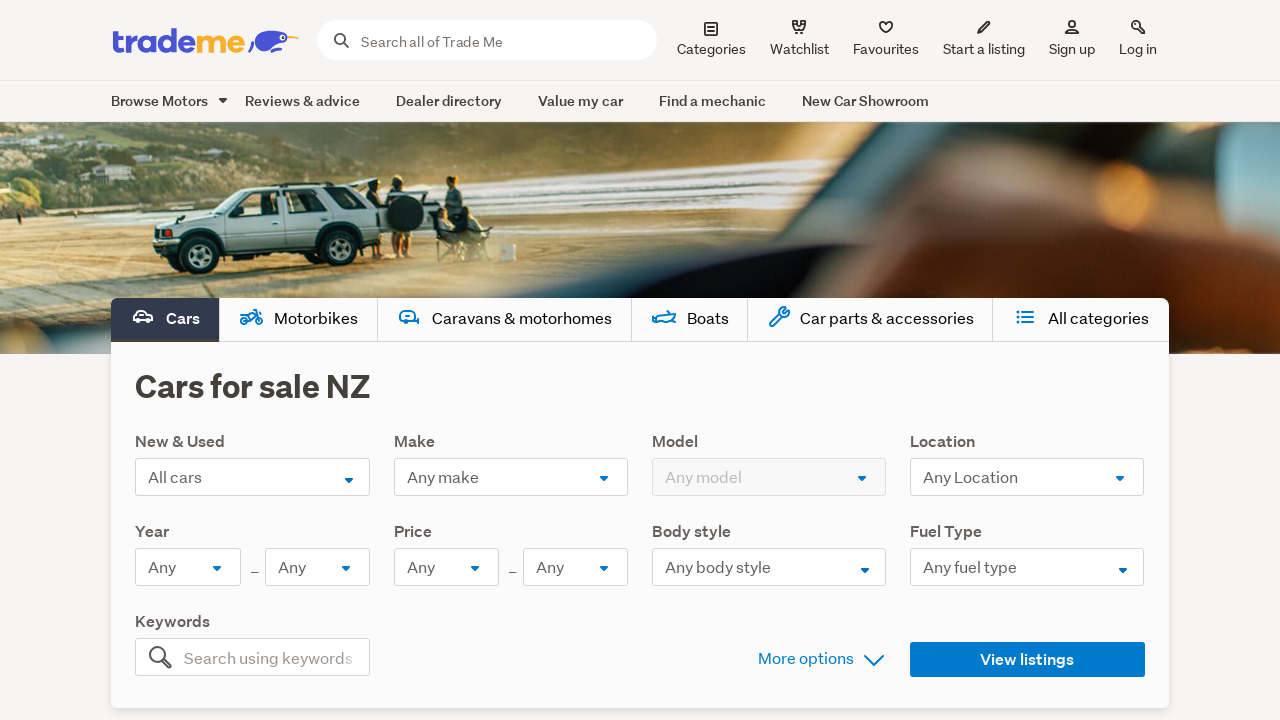

Clicked All cars dropdown button at (253, 477) on button:has-text('All cars')
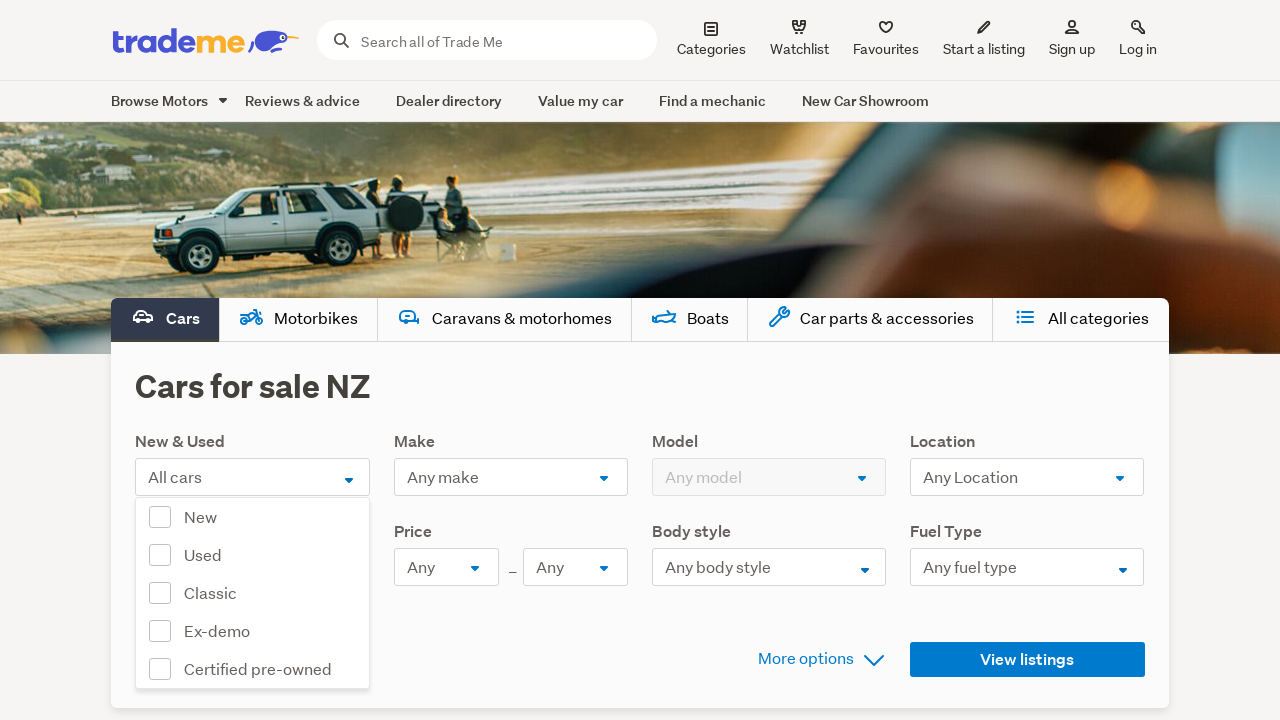

Selected Used option from condition dropdown at (203, 555) on xpath=//tg-row[1]/tg-col[1]//tg-checkbox[2]/label/div/div/span
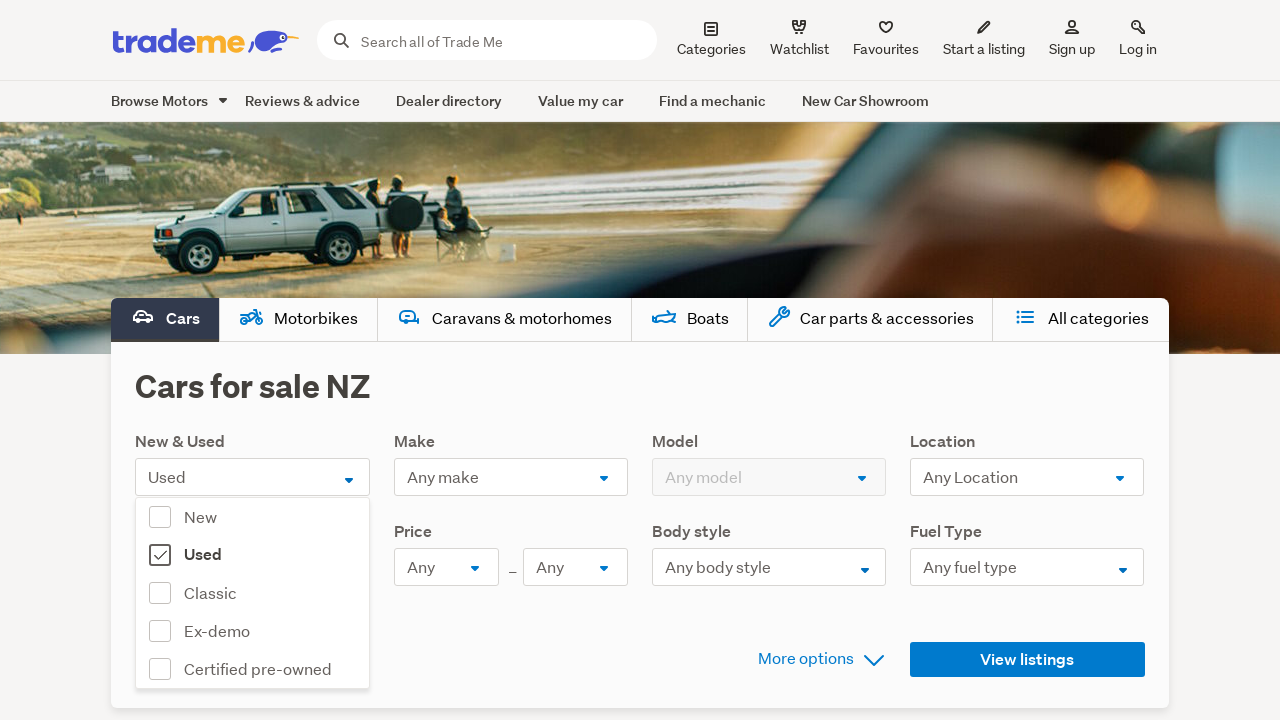

Selected Volvo from make dropdown on select[name='selectedMake']
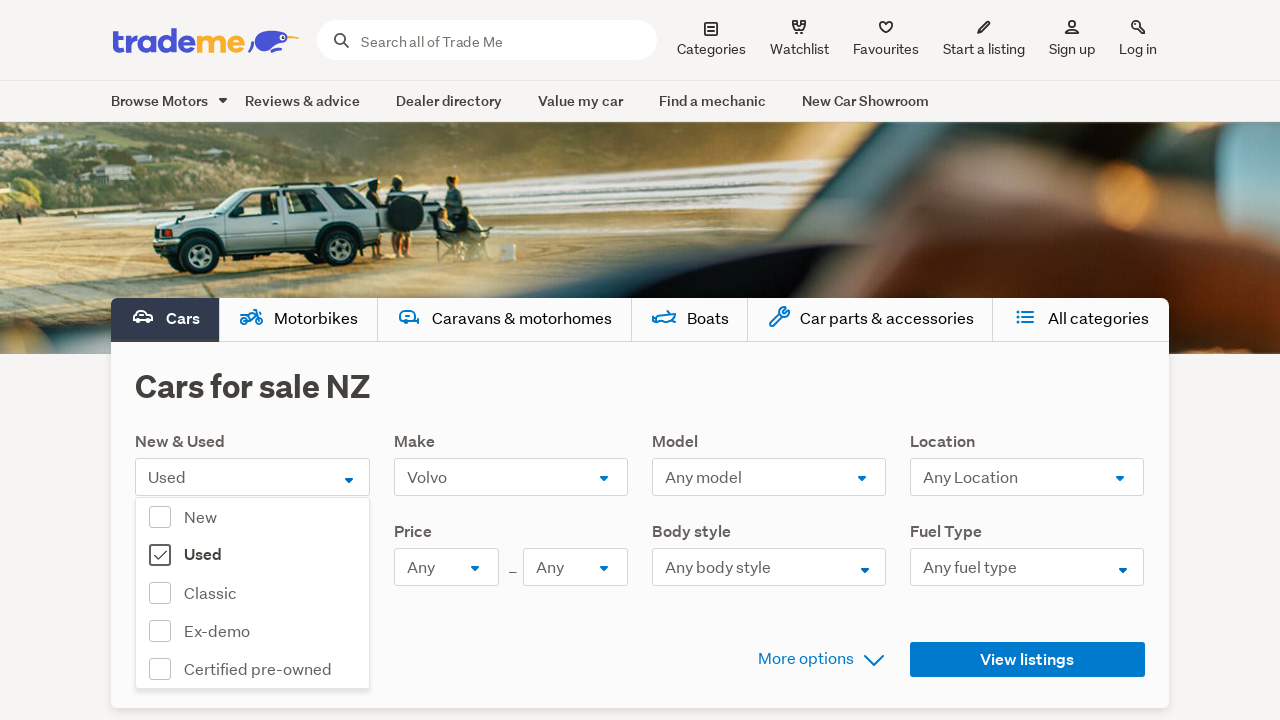

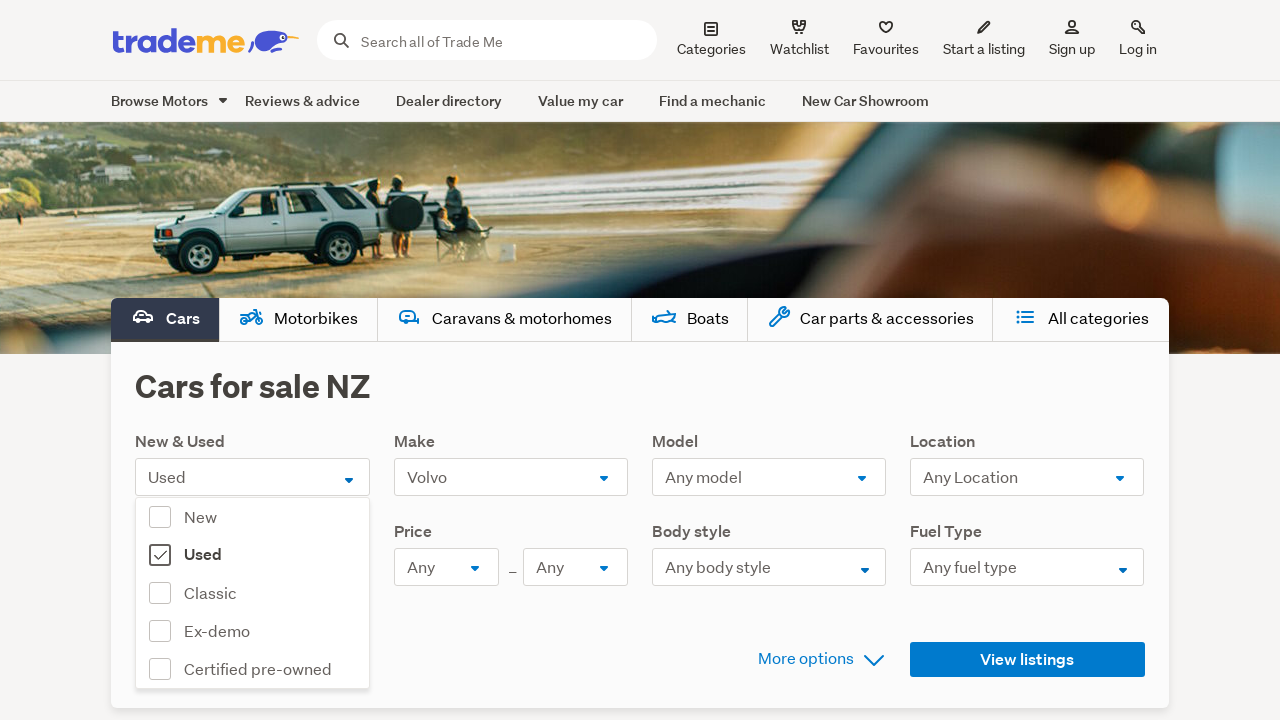